Navigates to fast.com speed test site and clicks on the speed progress indicator after waiting for results

Starting URL: https://fast.com/

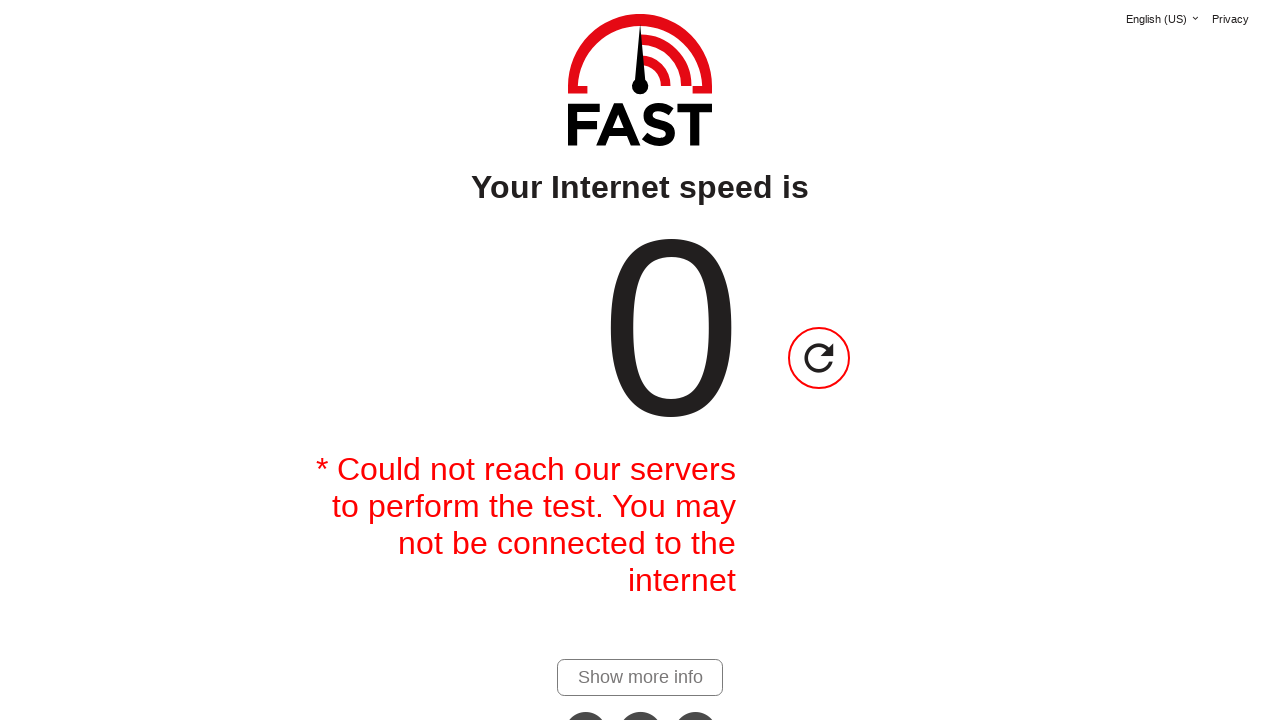

Waited 15 seconds for speed test to complete
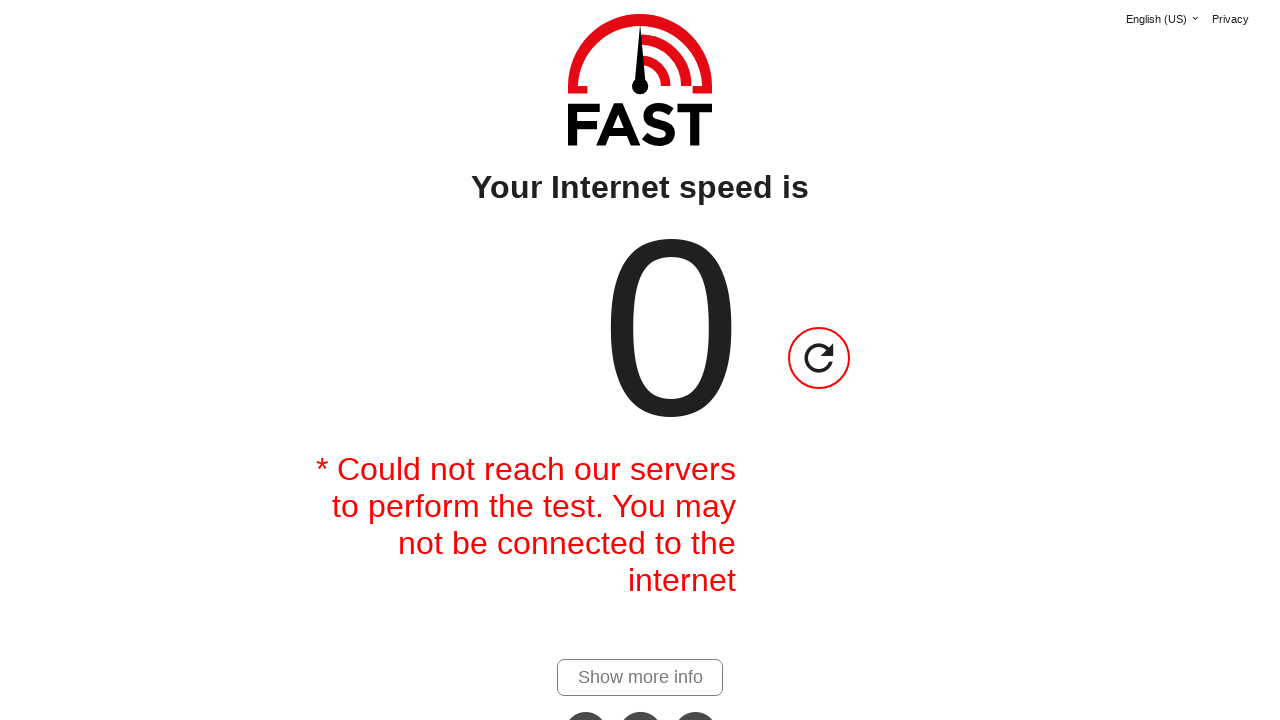

Clicked on speed progress indicator at (819, 358) on span#speed-progress-indicator-icon
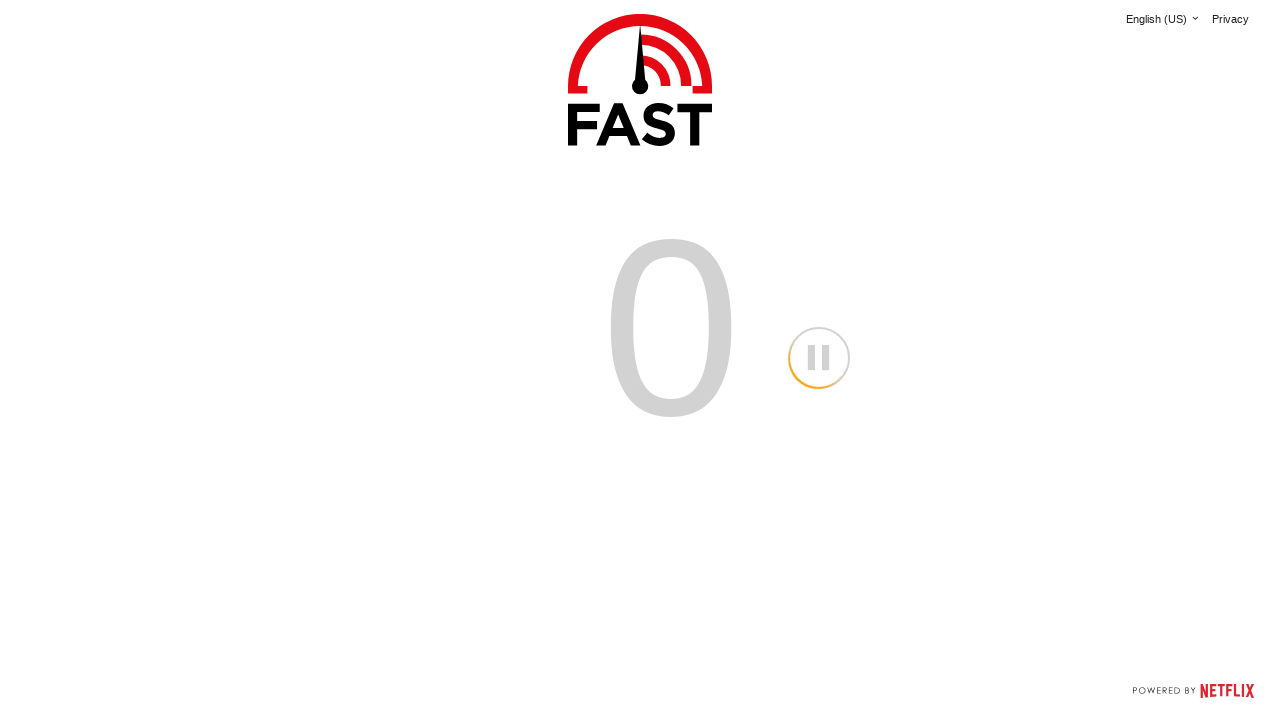

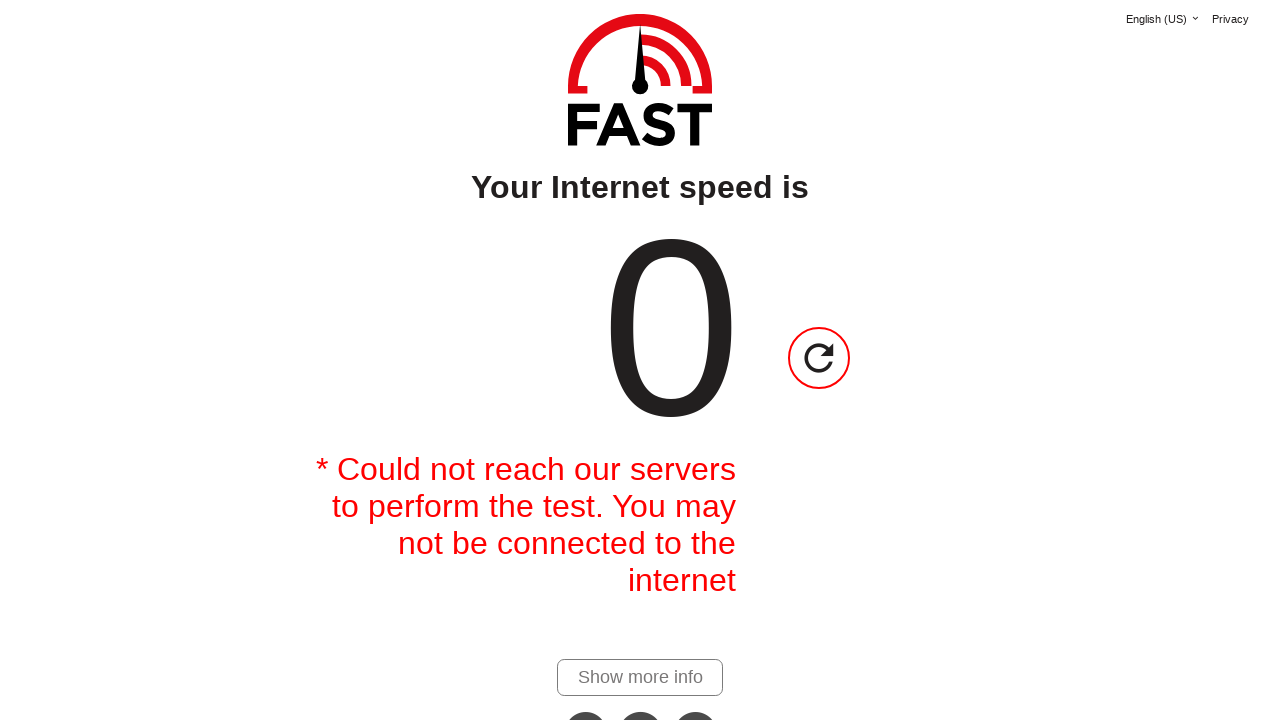